Navigates to the Text Box page and verifies that the "Permanent Address" label is visible.

Starting URL: https://demoqa.com/elements

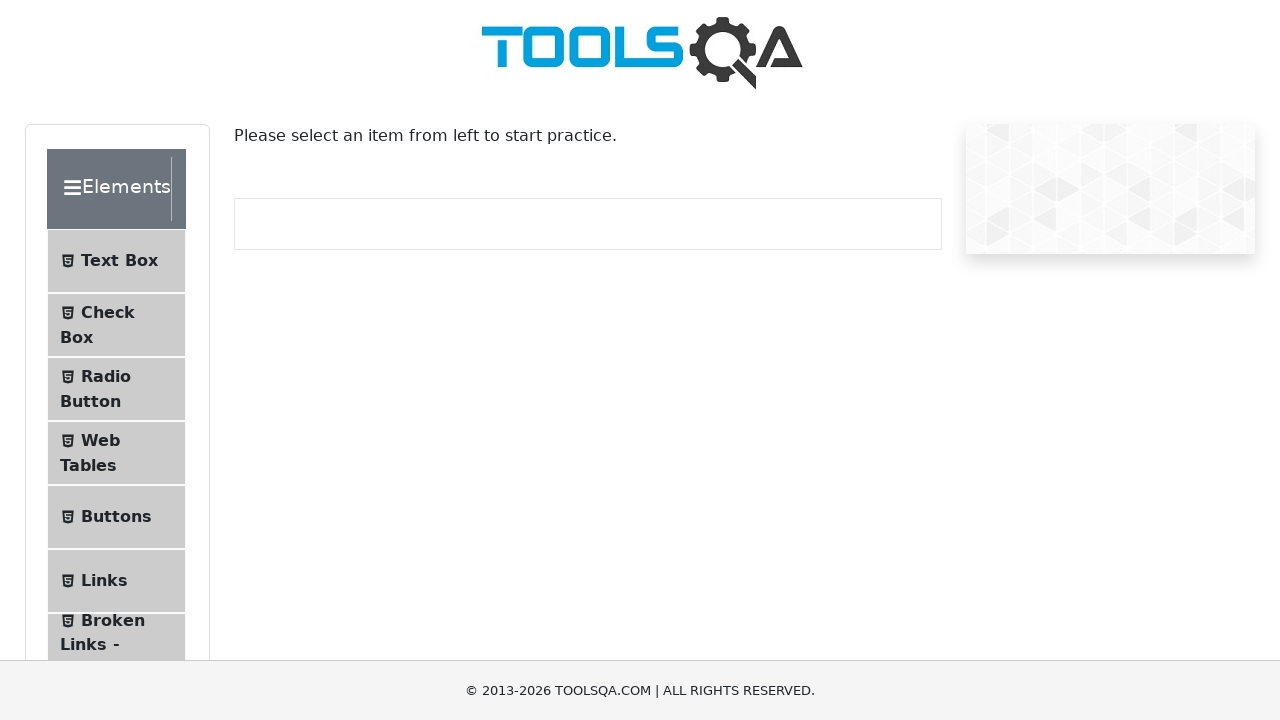

Clicked on Text Box menu item at (119, 261) on internal:text="Text Box"i
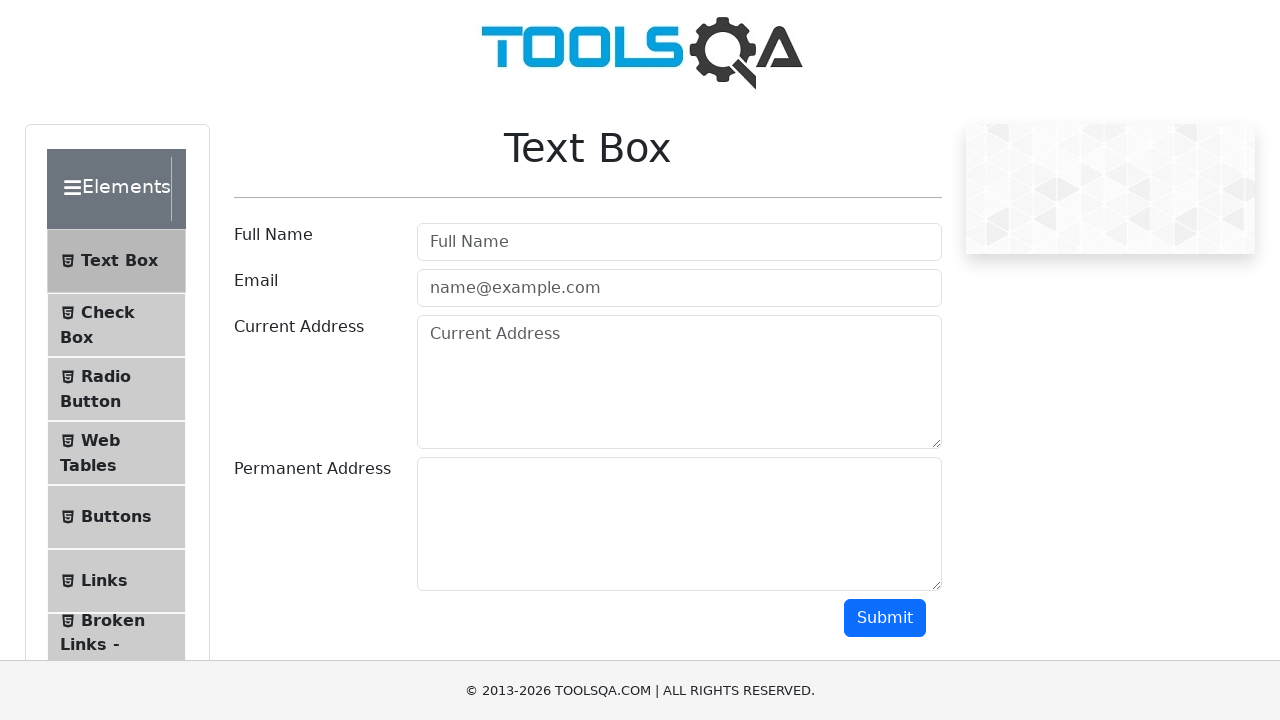

Navigated to Text Box page at https://demoqa.com/text-box
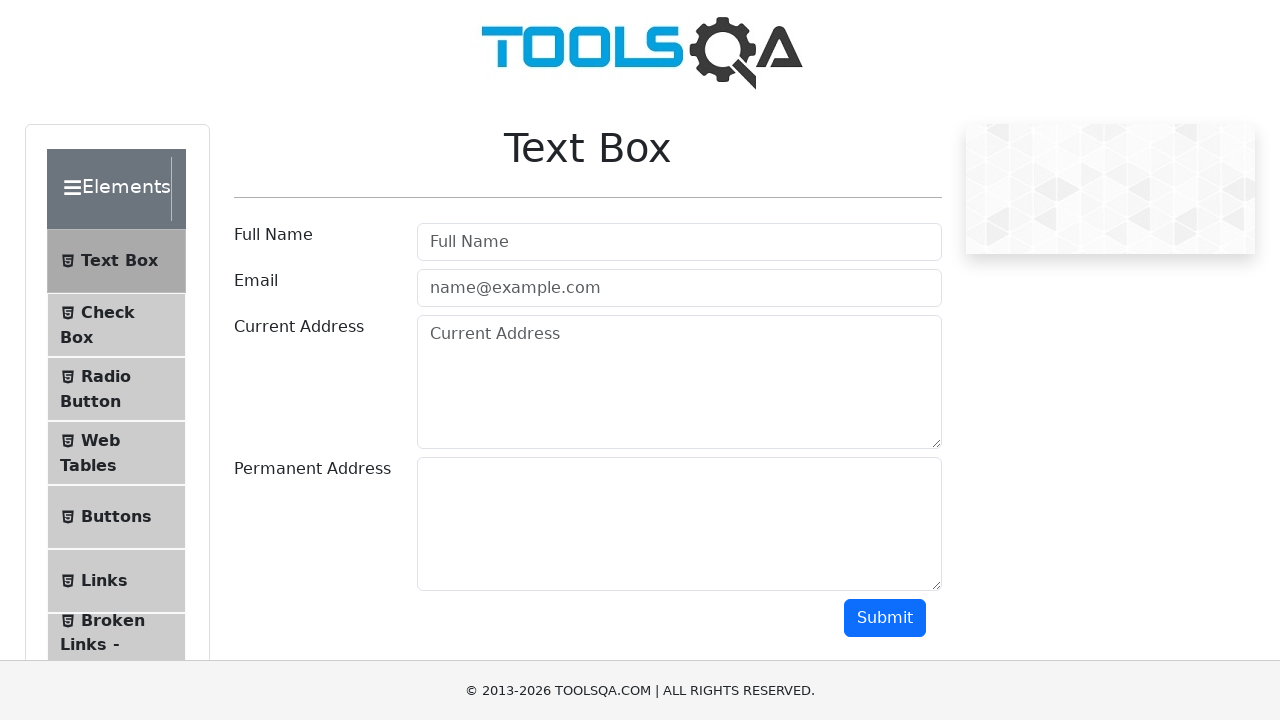

Permanent Address label is visible on the page
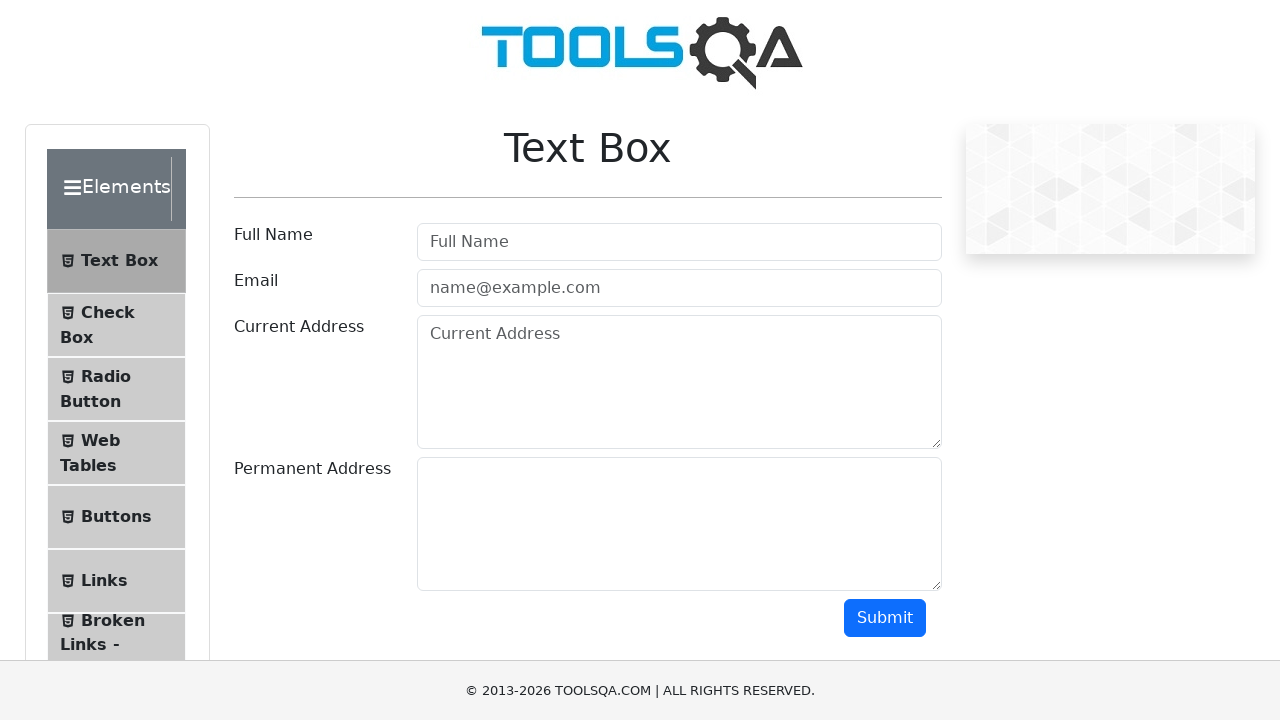

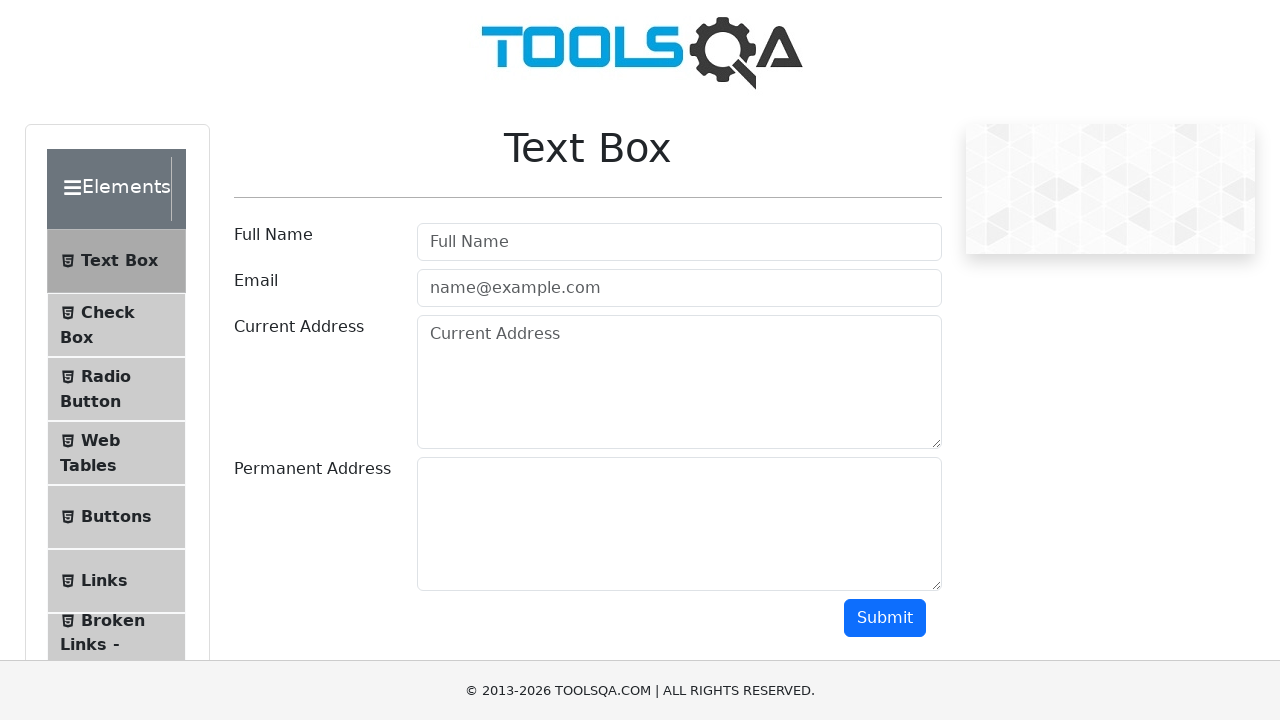